Tests an explicit wait scenario where the script waits for a price to change to $100, then clicks a book button, calculates a mathematical answer based on a displayed value, fills it in, and submits the form.

Starting URL: http://suninjuly.github.io/explicit_wait2.html

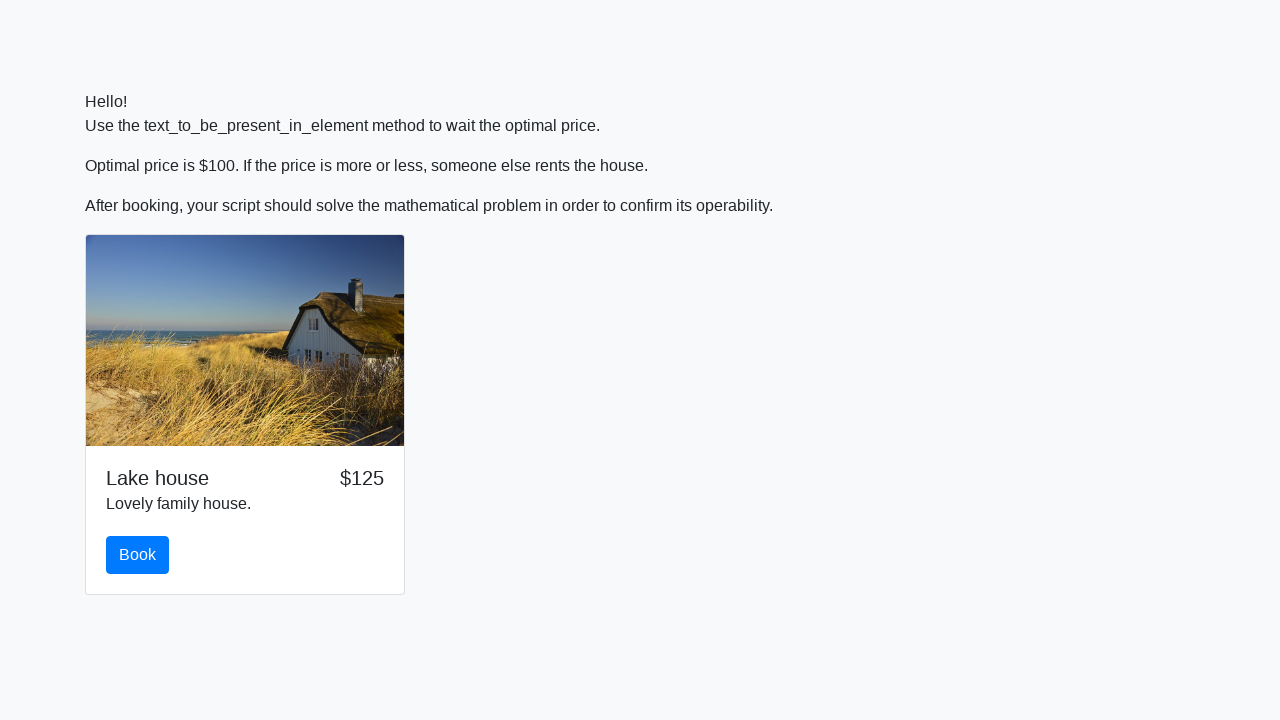

Waited for price to change to $100
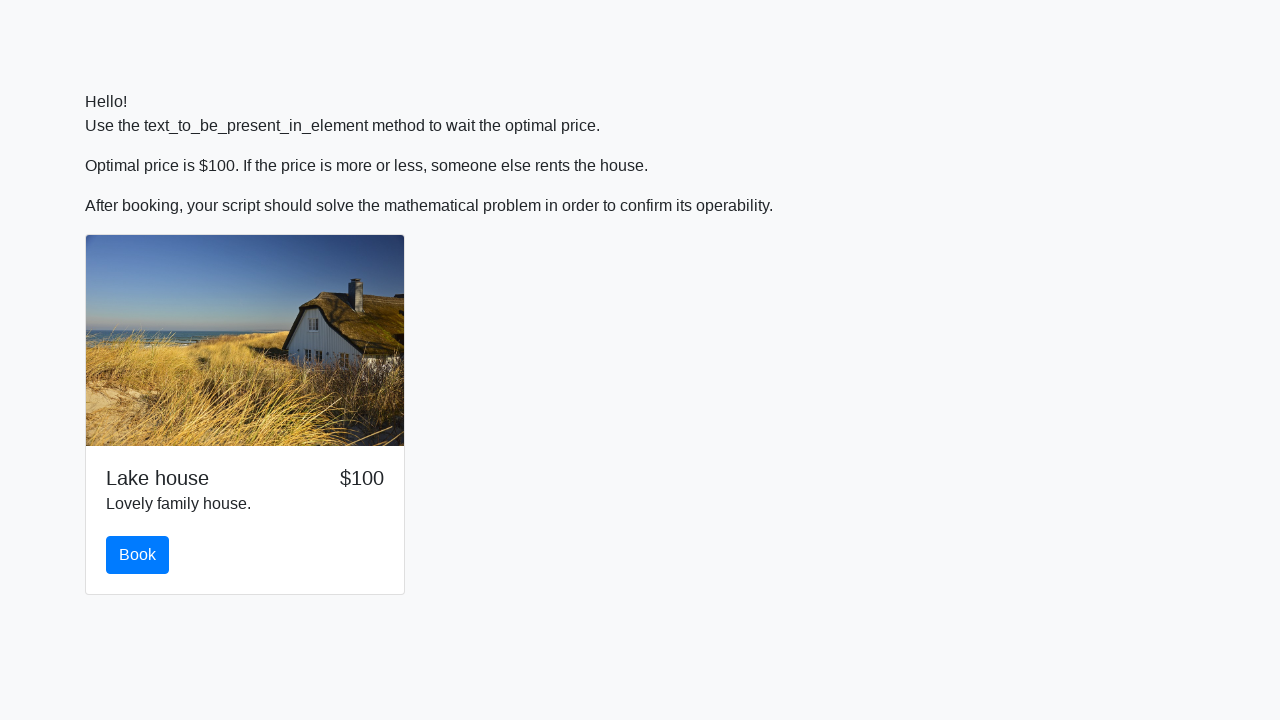

Clicked the book button at (138, 555) on #book
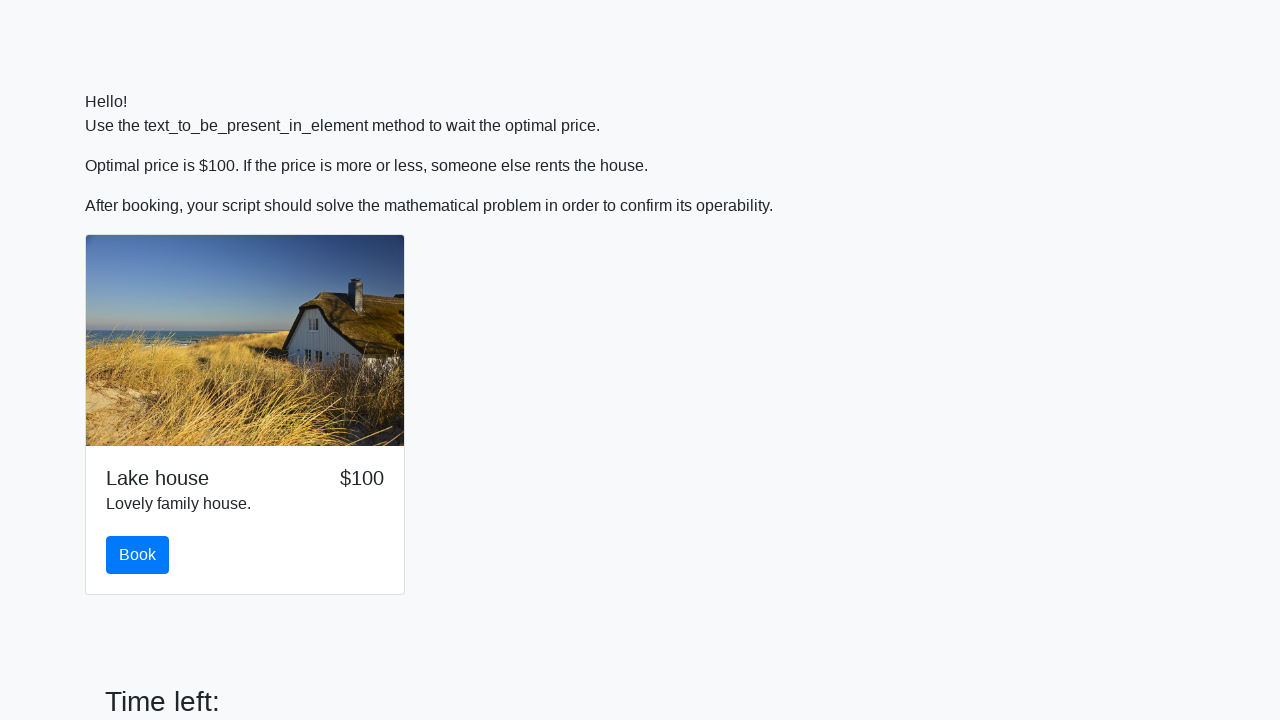

Retrieved input value for calculation
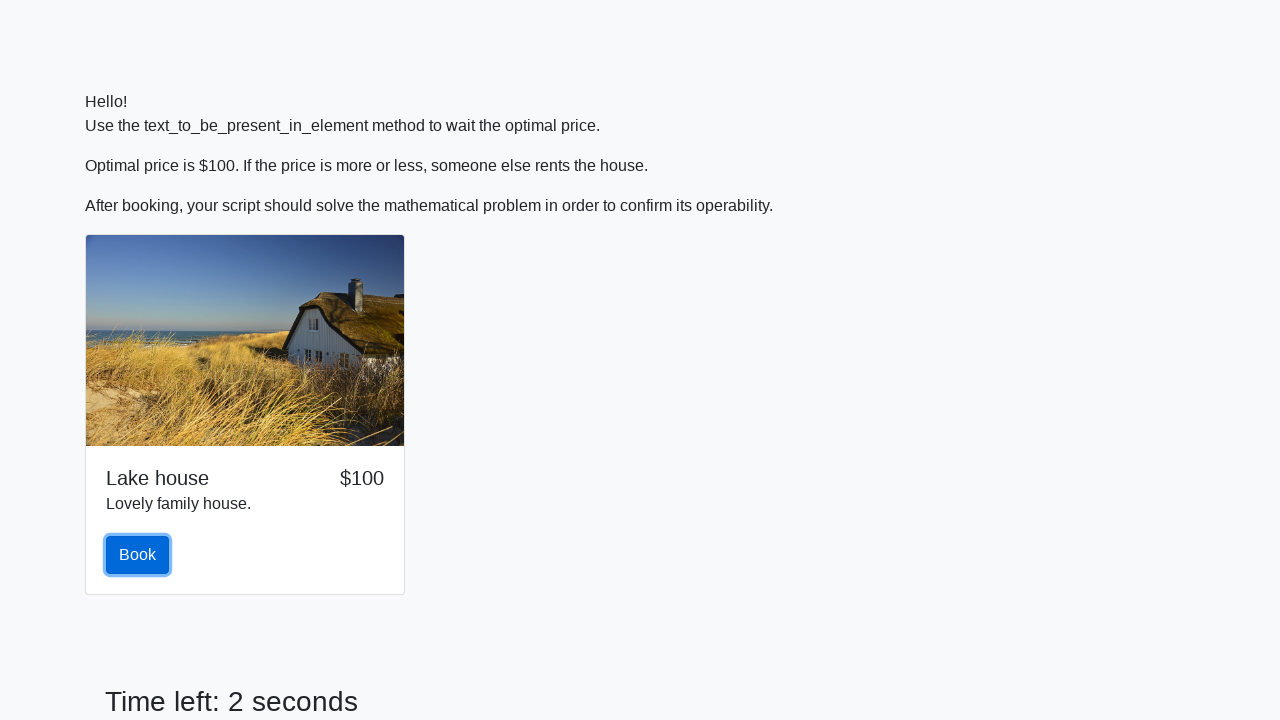

Calculated mathematical answer: 2.422498211945672
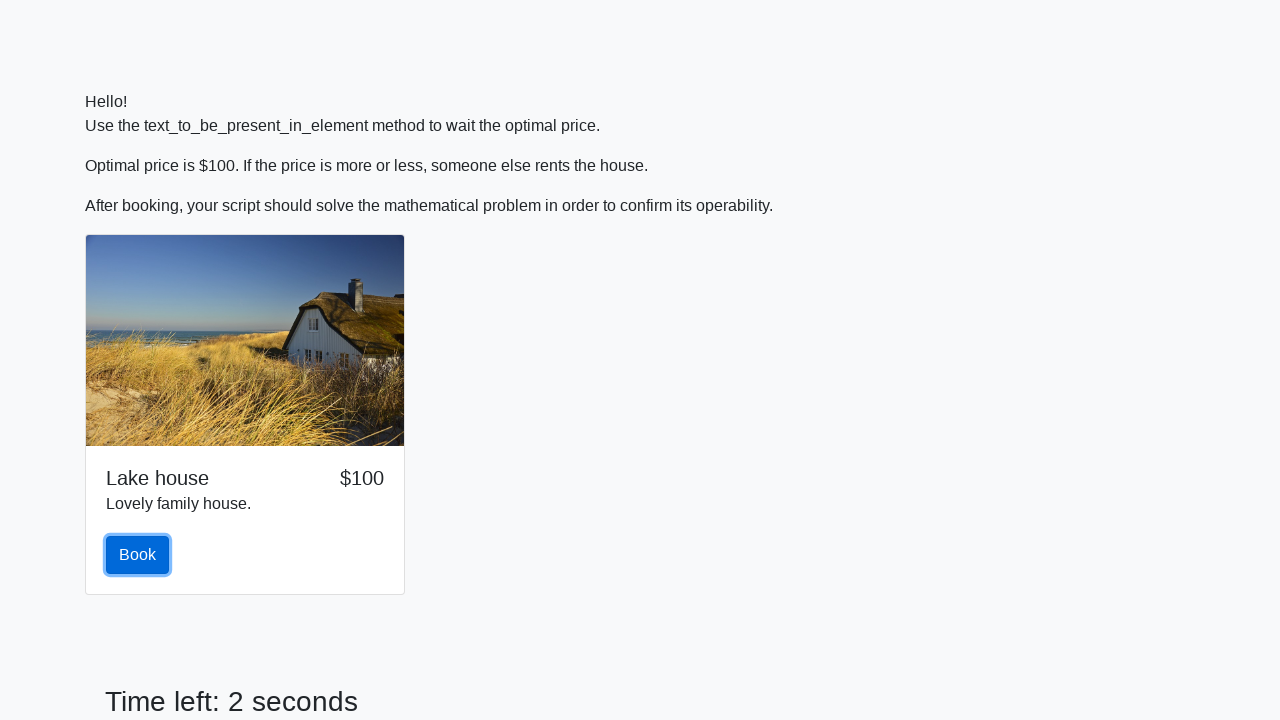

Filled in the calculated answer on #answer
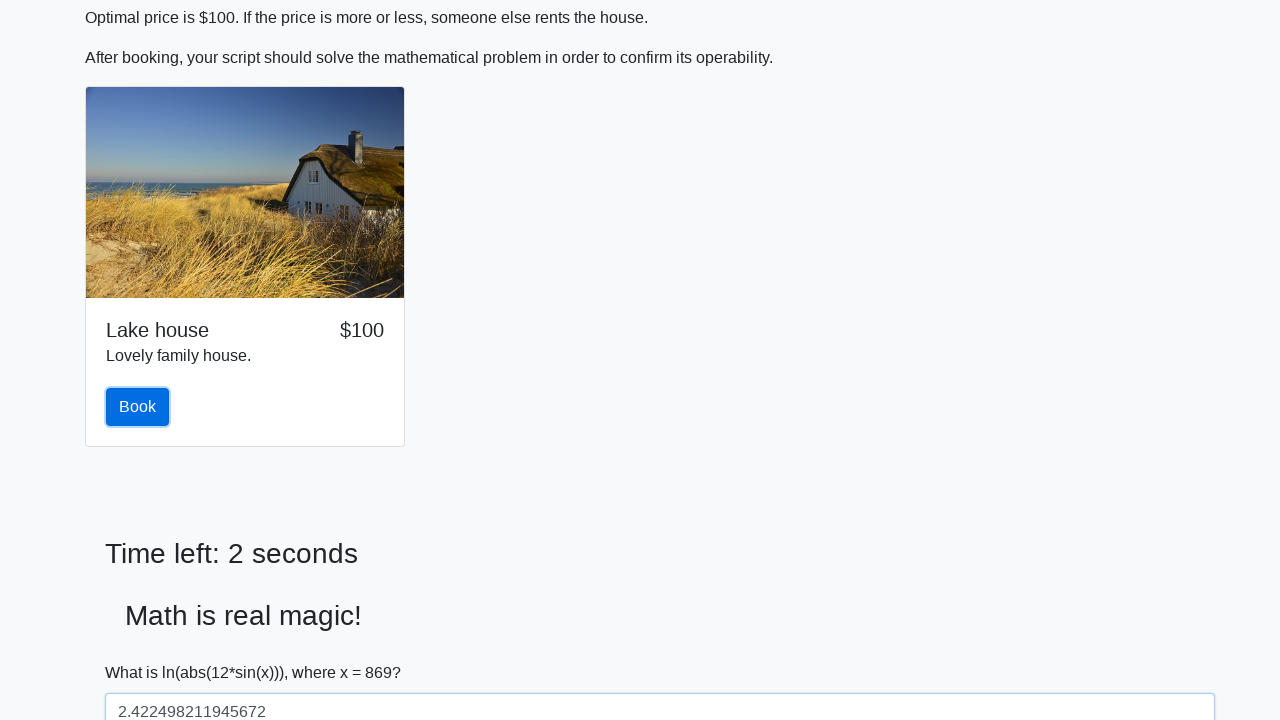

Clicked the Submit button at (143, 651) on xpath=//button[text()='Submit']
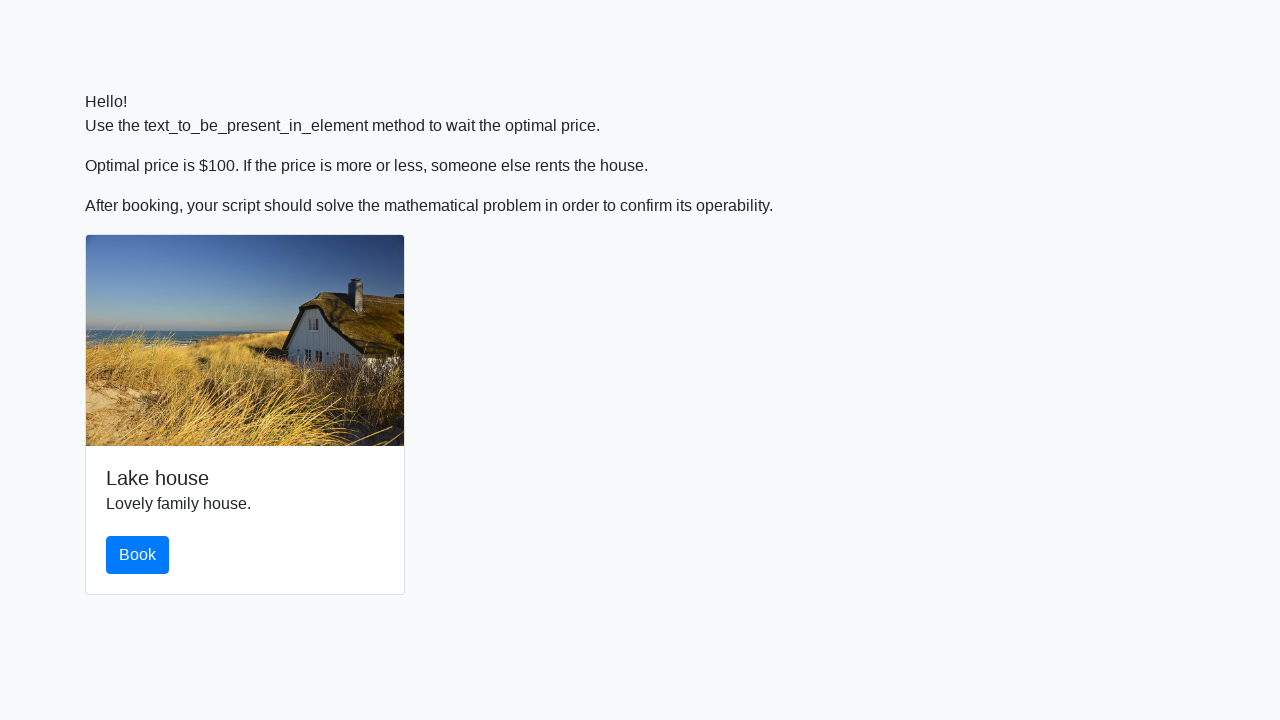

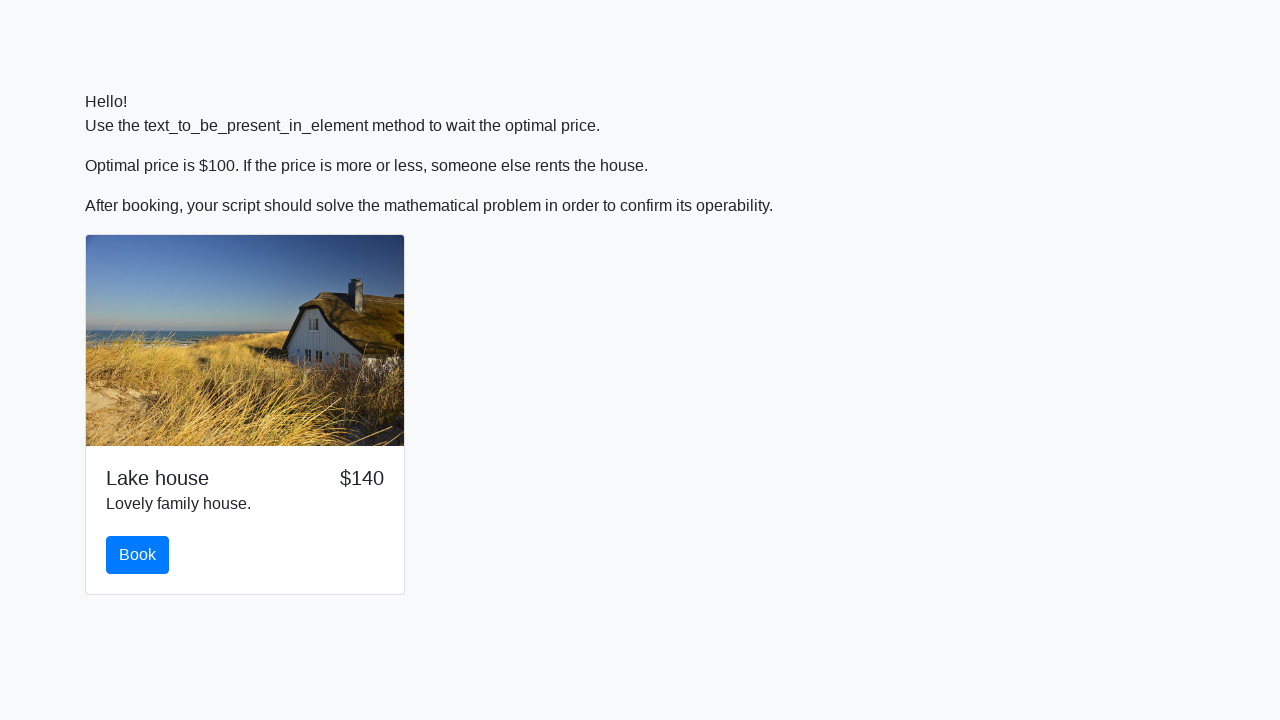